Tests various special Playwright locators by interacting with a practice form - clicking checkboxes, selecting options, filling password field, submitting form, and adding product to cart

Starting URL: https://rahulshettyacademy.com/angularpractice/

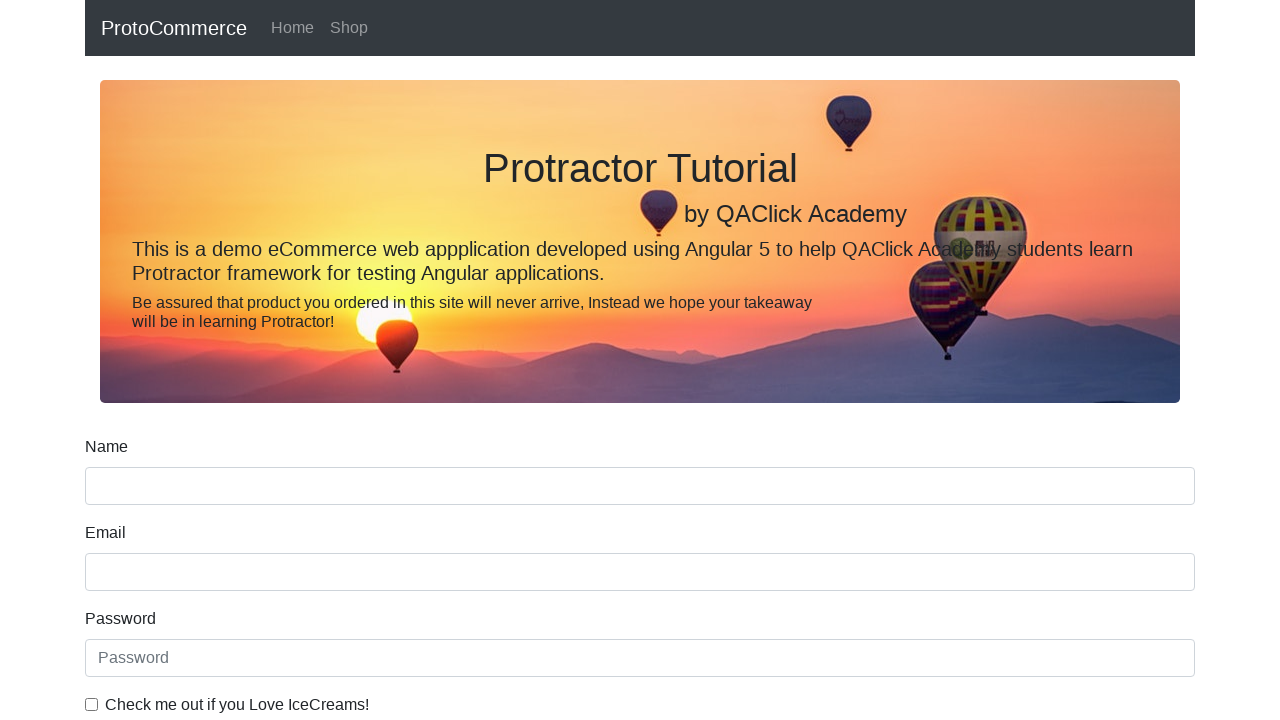

Clicked ice cream checkbox at (92, 704) on internal:label="Check me out if you Love IceCreams!"i
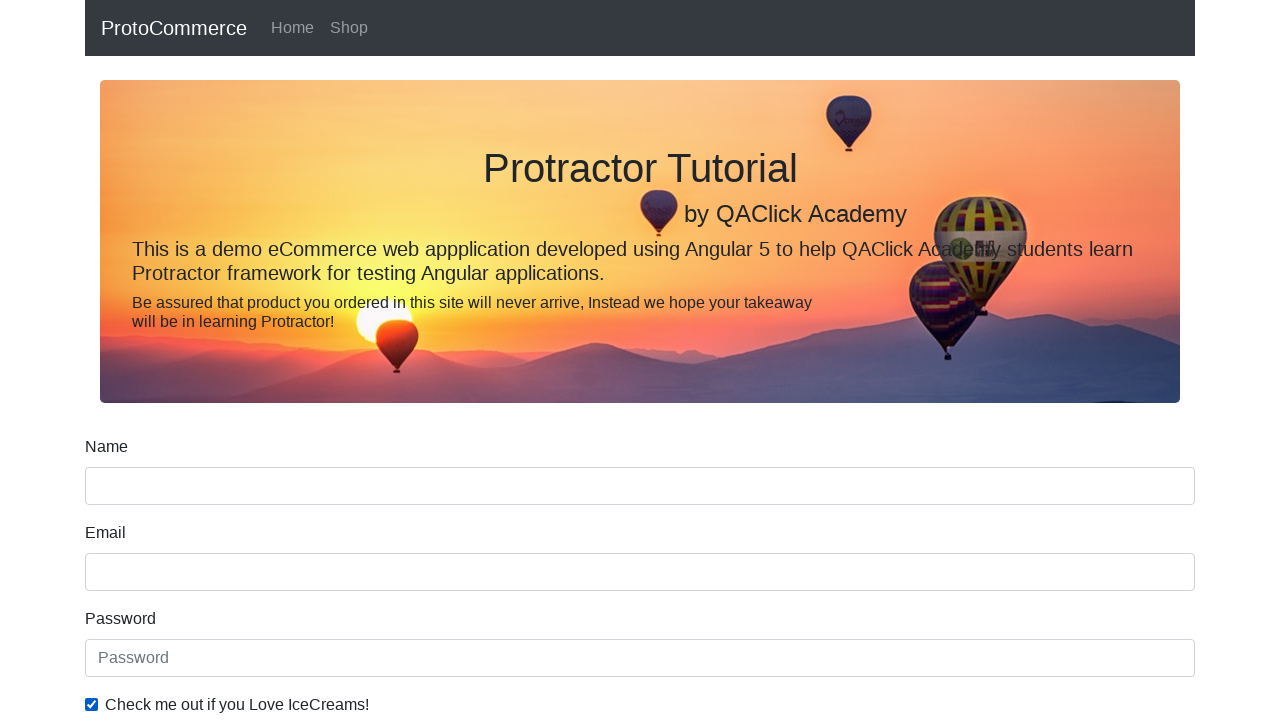

Selected Employed radio button at (326, 360) on internal:label="Employed"i
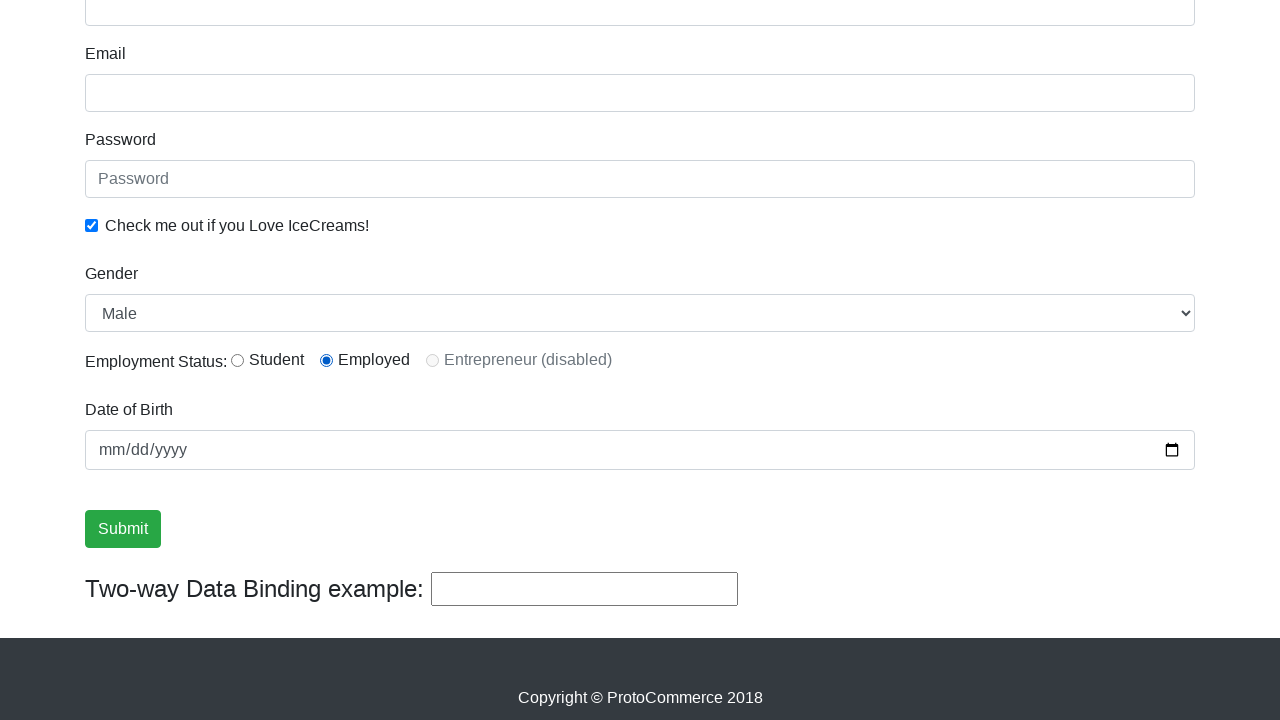

Selected Female from Gender dropdown on internal:label="Gender"i
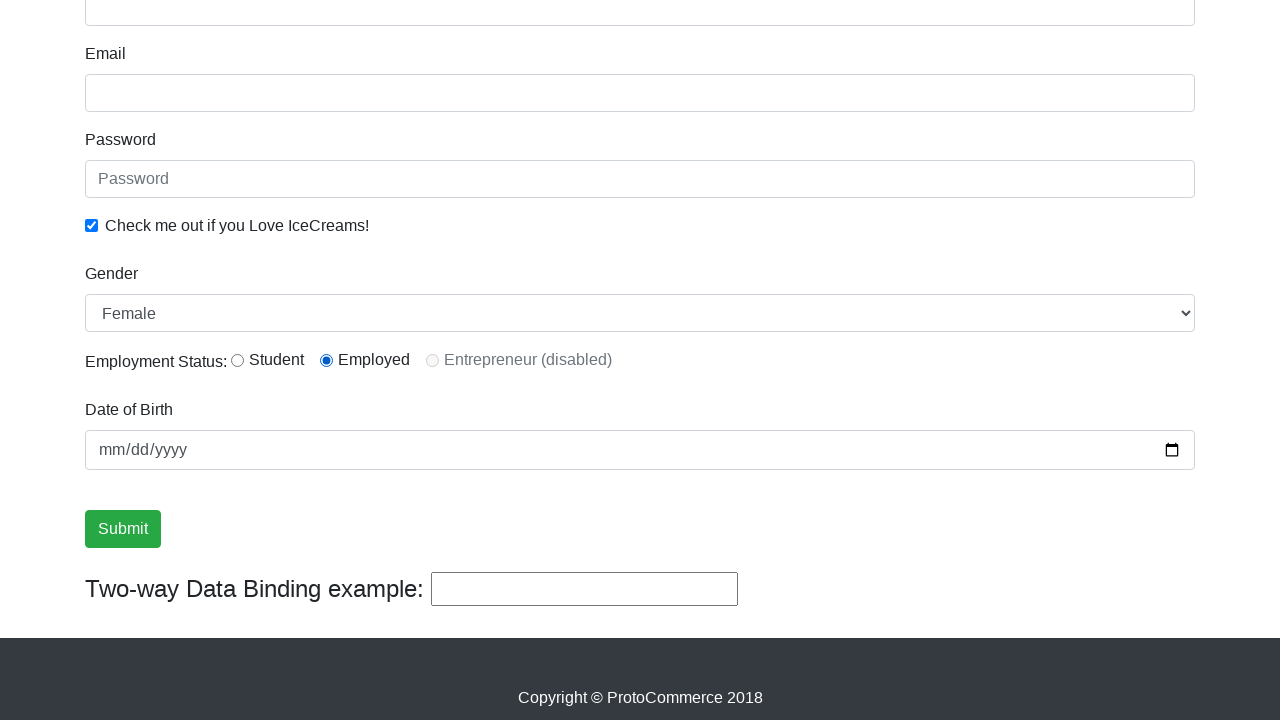

Filled password field with test password on internal:attr=[placeholder="Password"i]
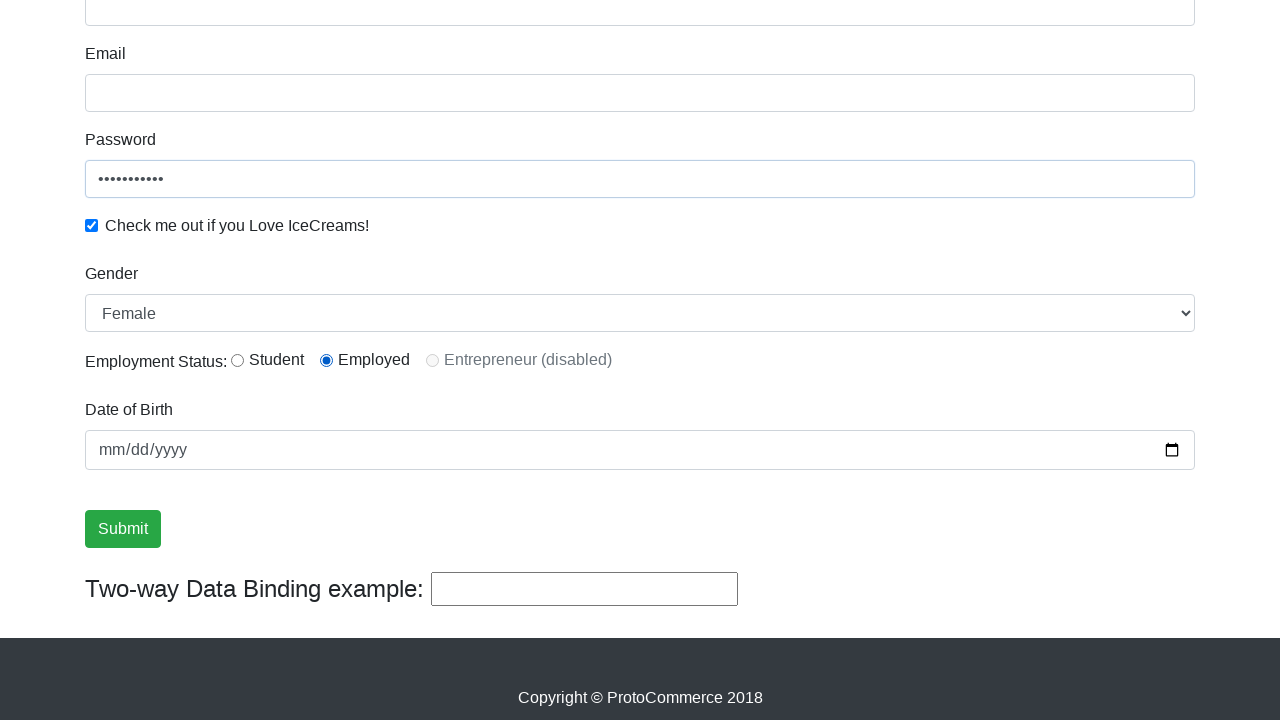

Clicked Submit button at (123, 529) on internal:role=button[name="Submit"i]
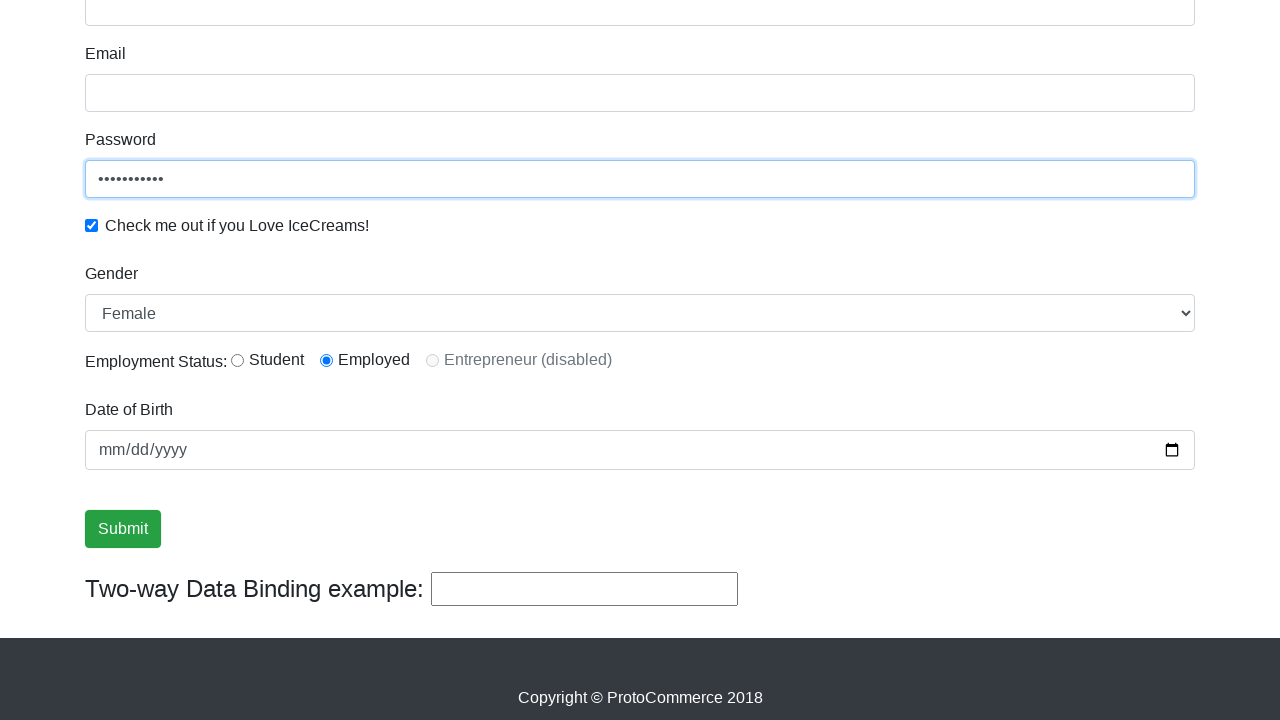

Success message appeared - form submitted successfully
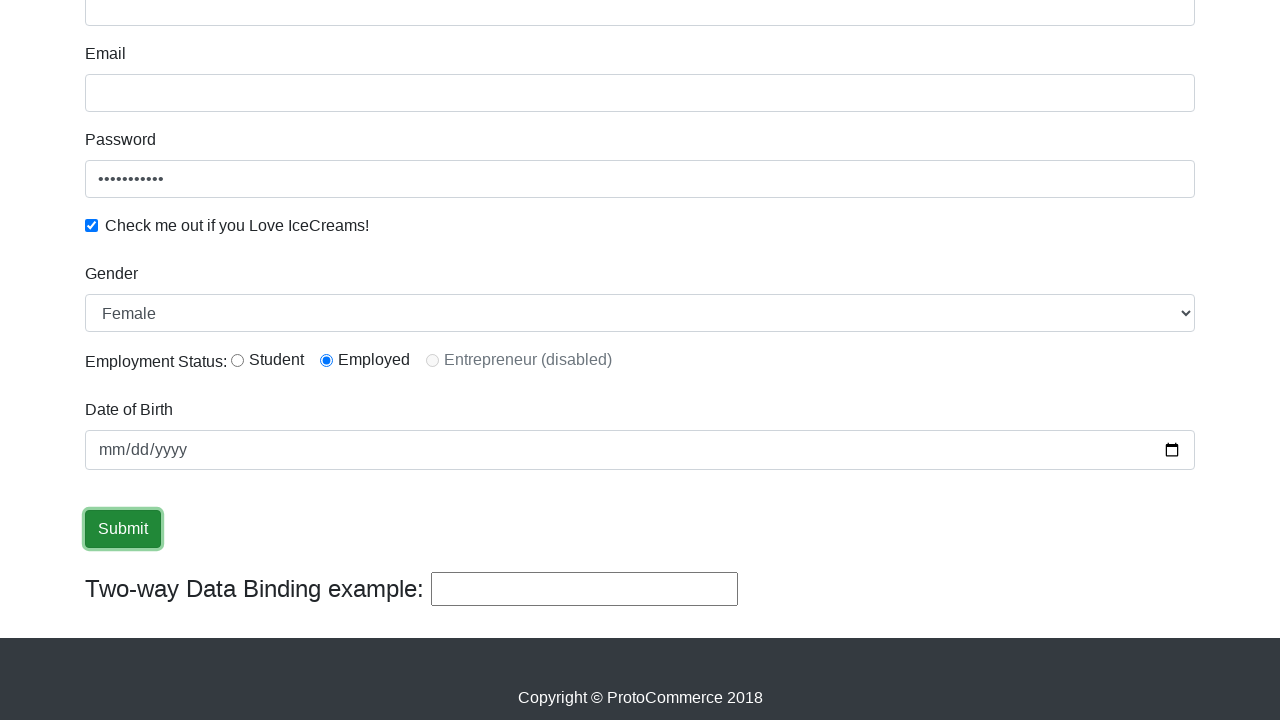

Clicked Shop link to navigate to products page at (349, 28) on internal:role=link[name="Shop"i]
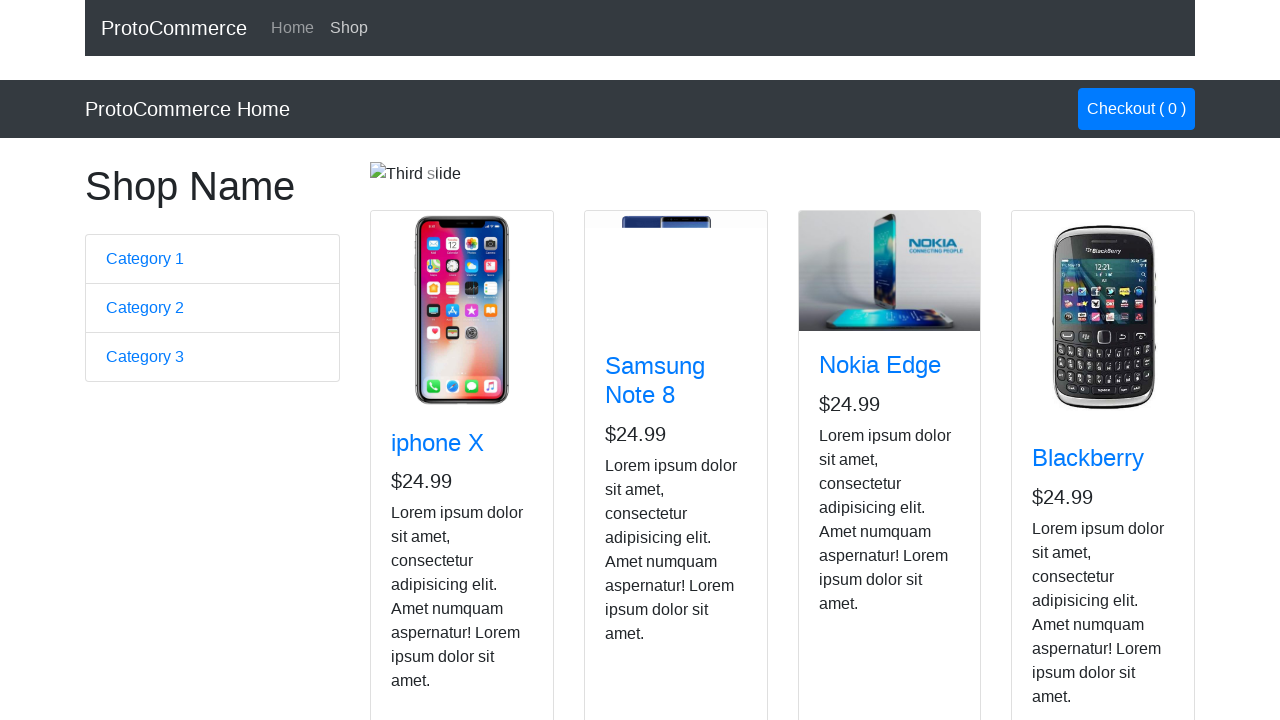

Clicked add button for Nokia Edge product at (854, 528) on app-card >> internal:has-text="Nokia Edge"i >> internal:role=button
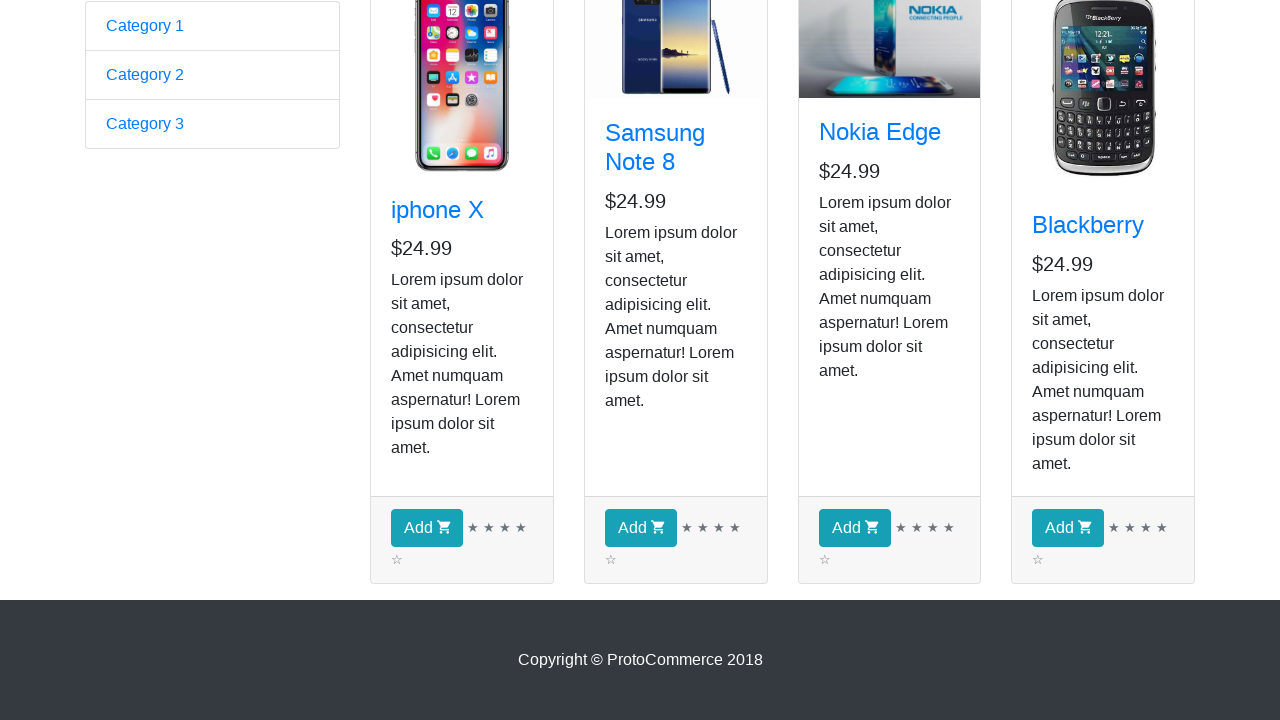

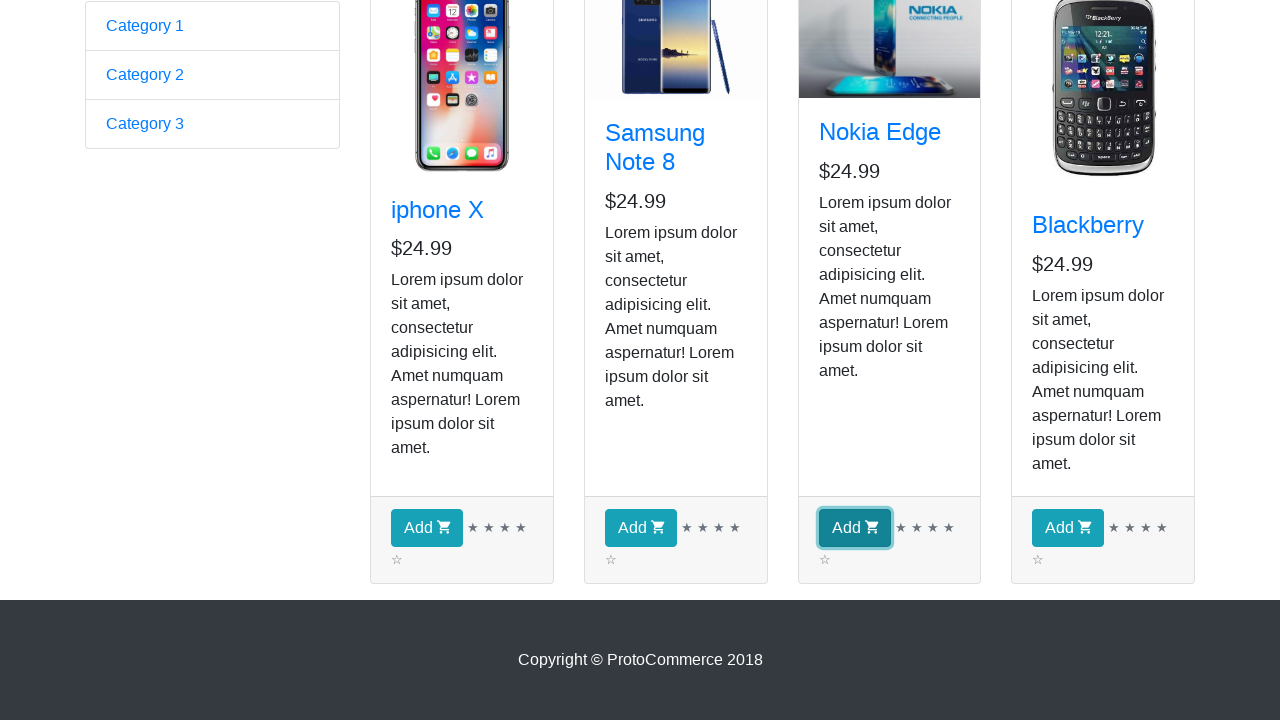